Navigates to example.com, selects an anchor element, and clicks on it to navigate to the linked page.

Starting URL: https://example.com

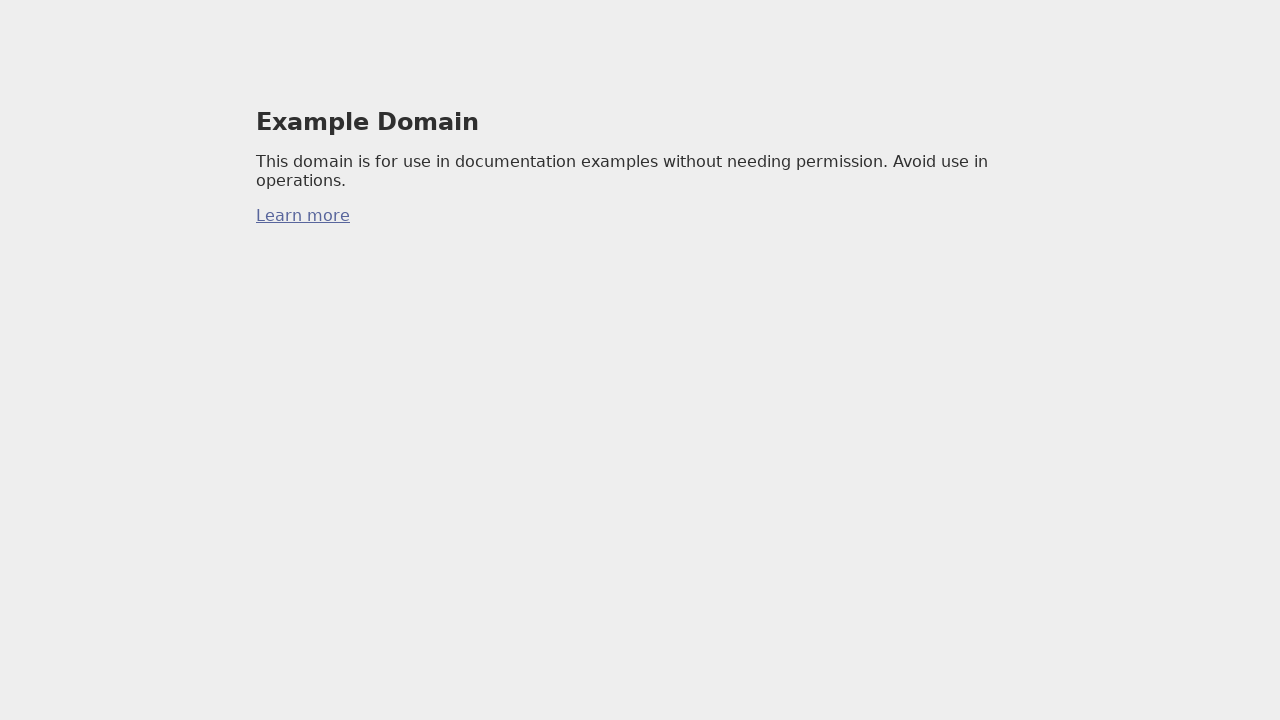

Selected first anchor element on example.com
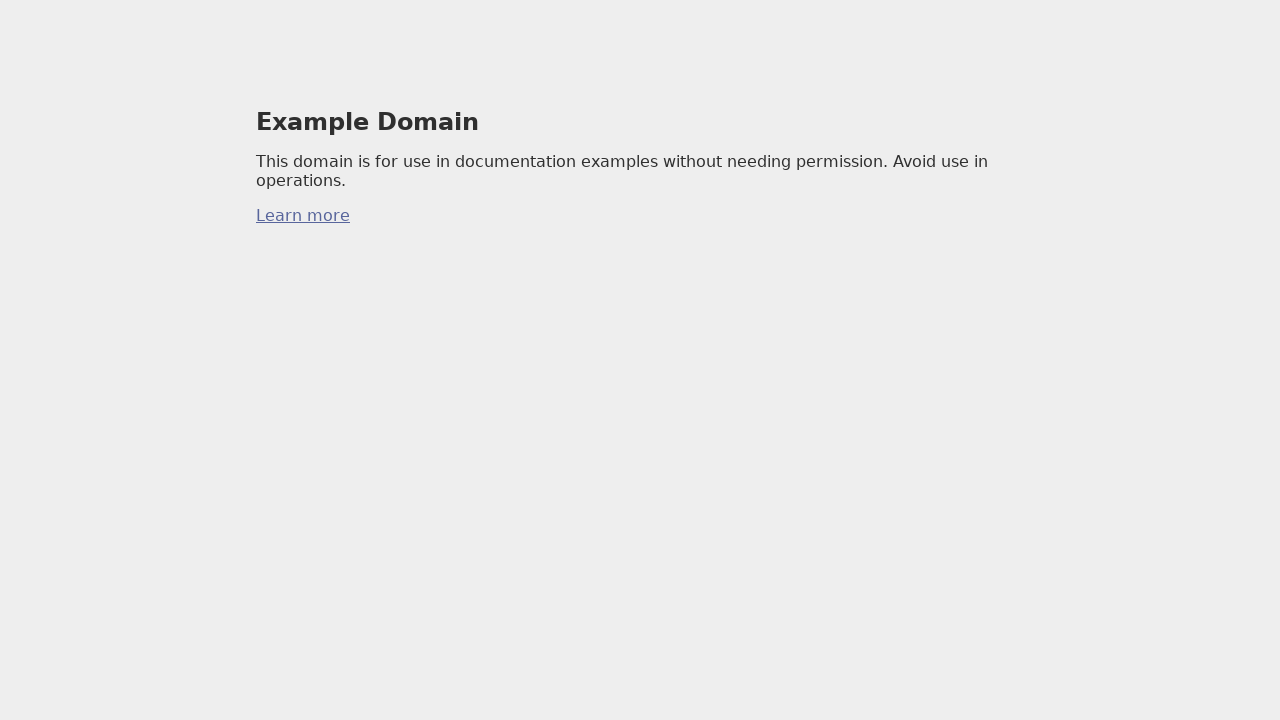

Clicked anchor element to navigate to linked page
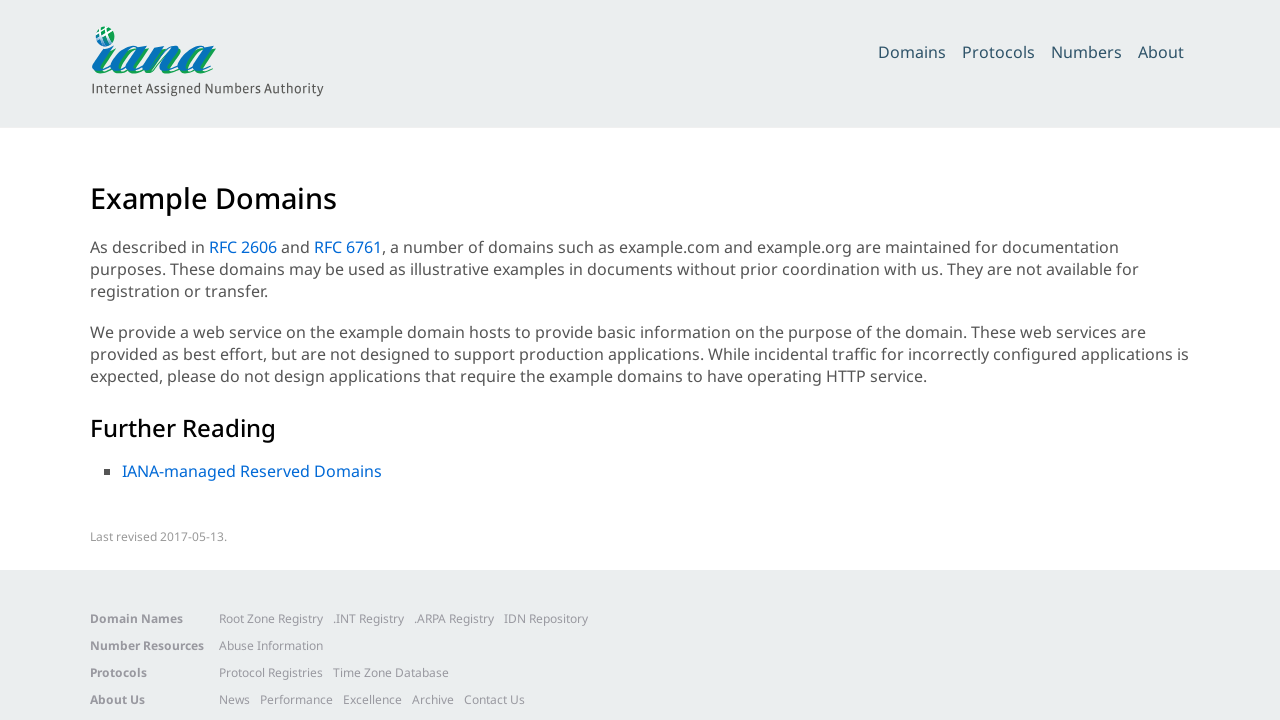

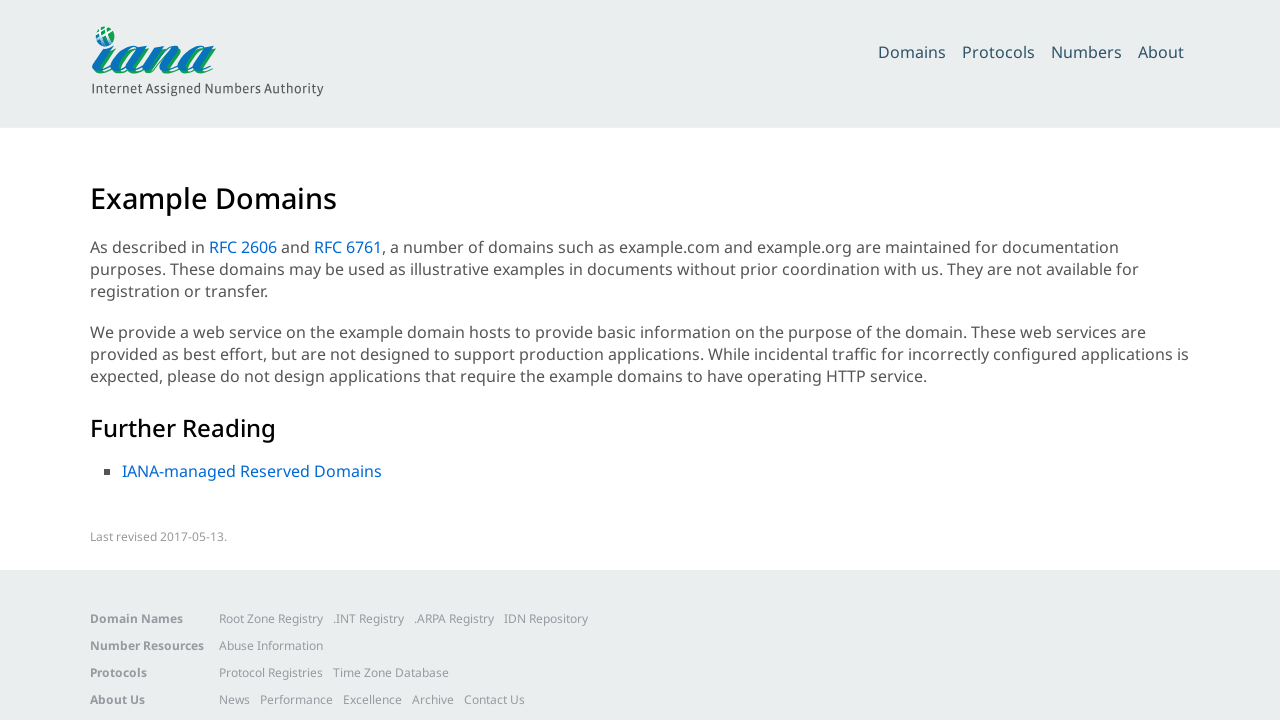